Tests dynamic element addition and removal functionality by clicking Add Element button multiple times and verifying the Delete buttons are created

Starting URL: http://the-internet.herokuapp.com/add_remove_elements/

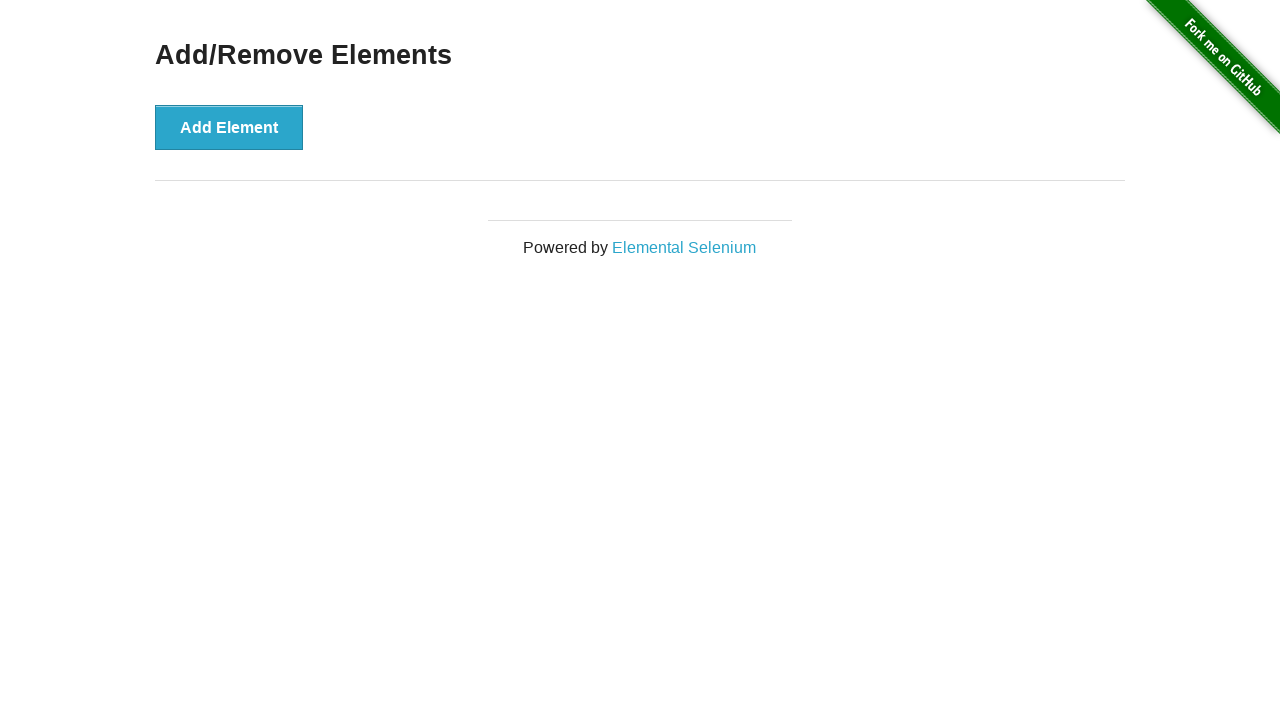

Clicked Add Element button (iteration 1 of 5) at (229, 127) on button[onclick="addElement()"]
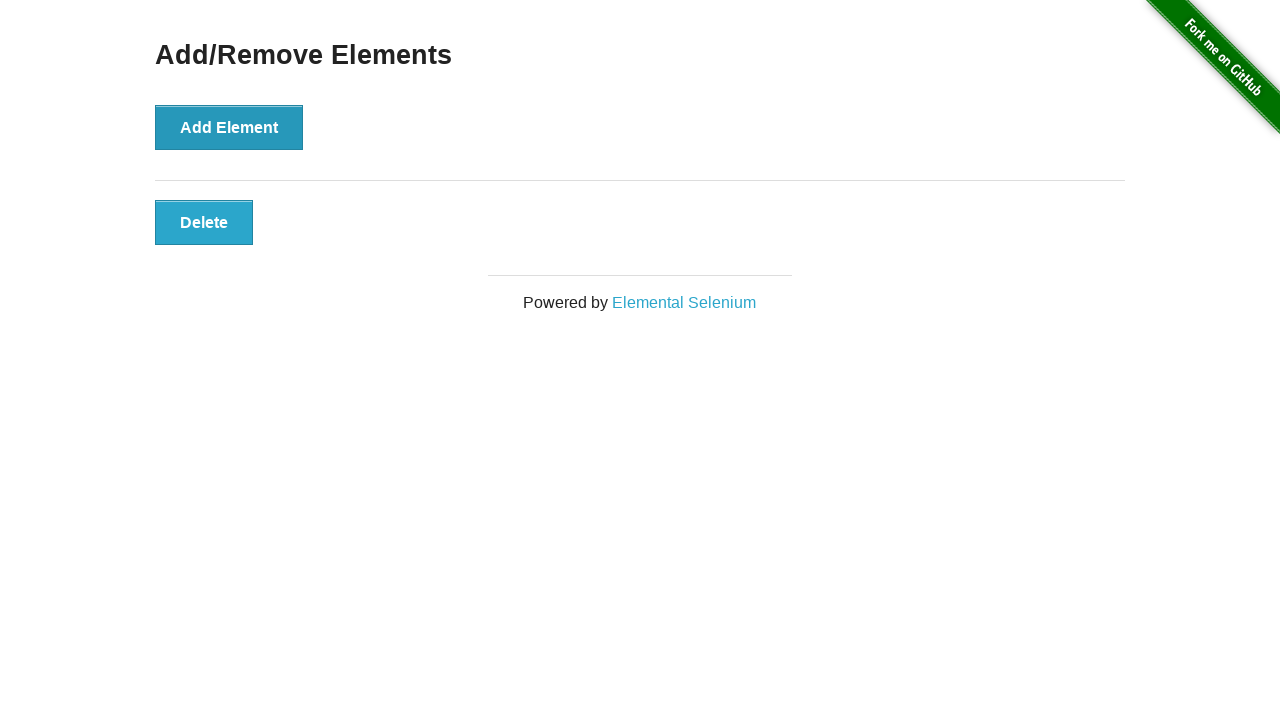

Clicked Add Element button (iteration 2 of 5) at (229, 127) on button[onclick="addElement()"]
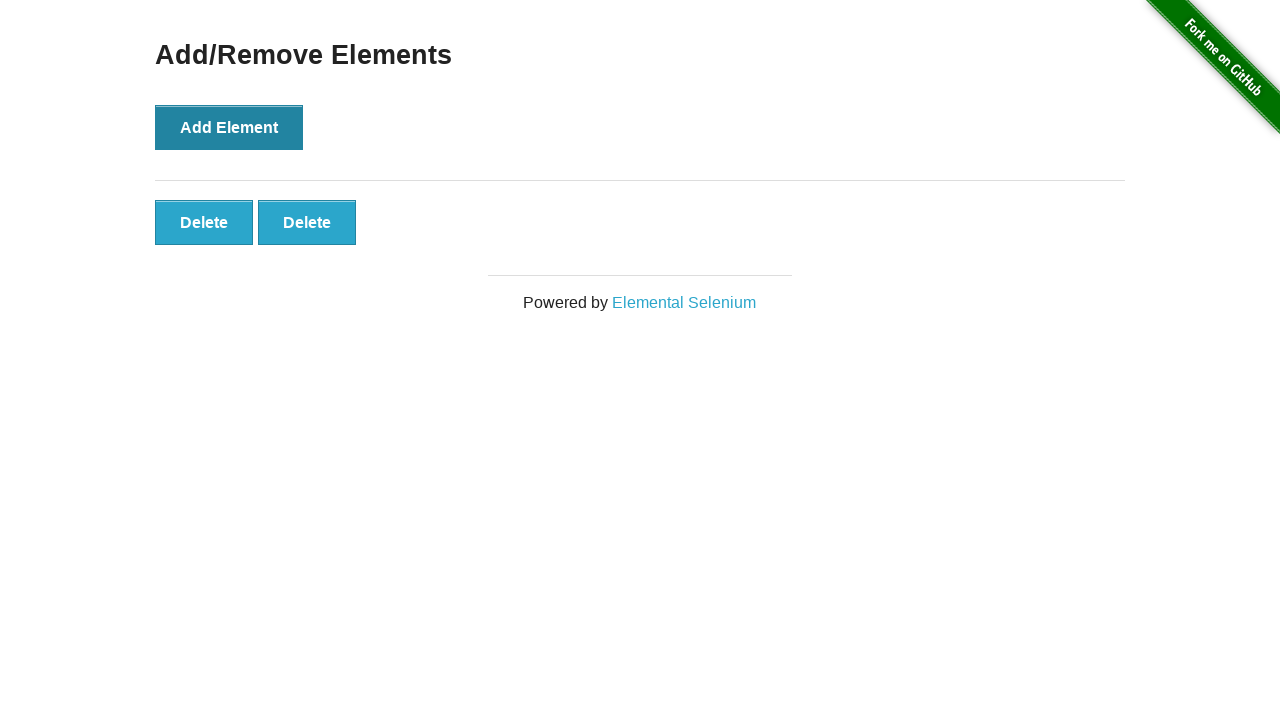

Clicked Add Element button (iteration 3 of 5) at (229, 127) on button[onclick="addElement()"]
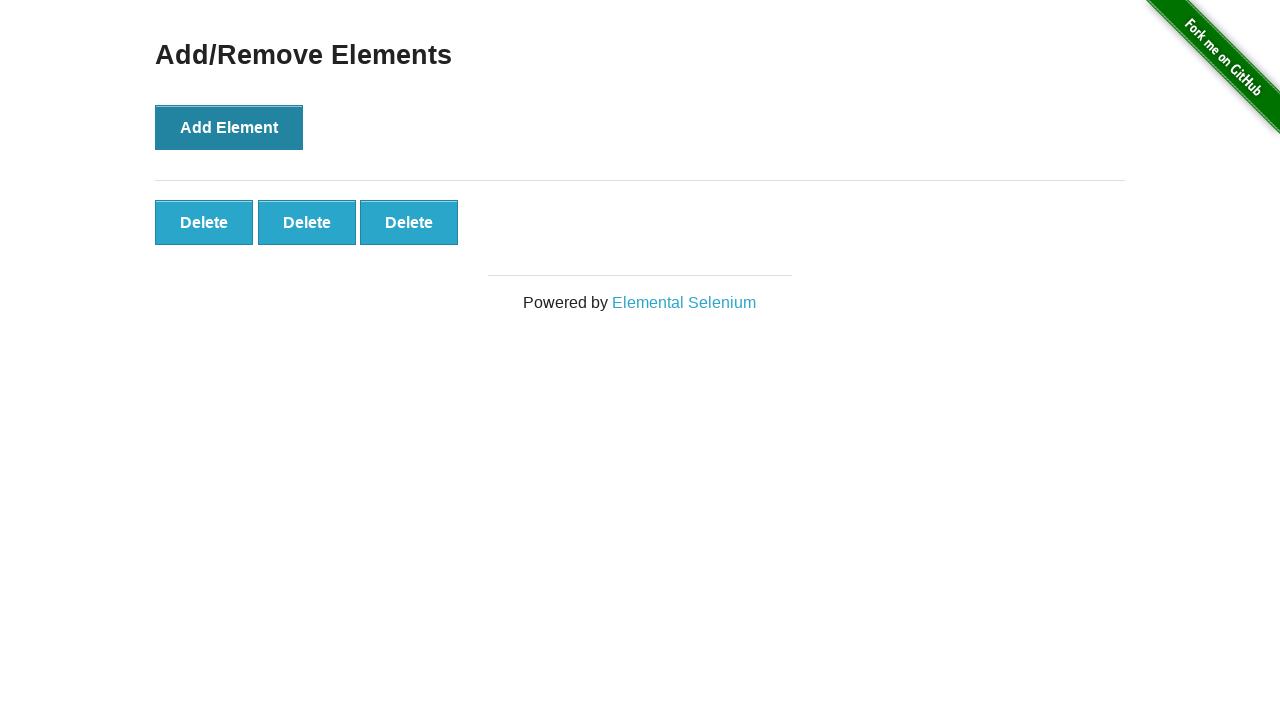

Clicked Add Element button (iteration 4 of 5) at (229, 127) on button[onclick="addElement()"]
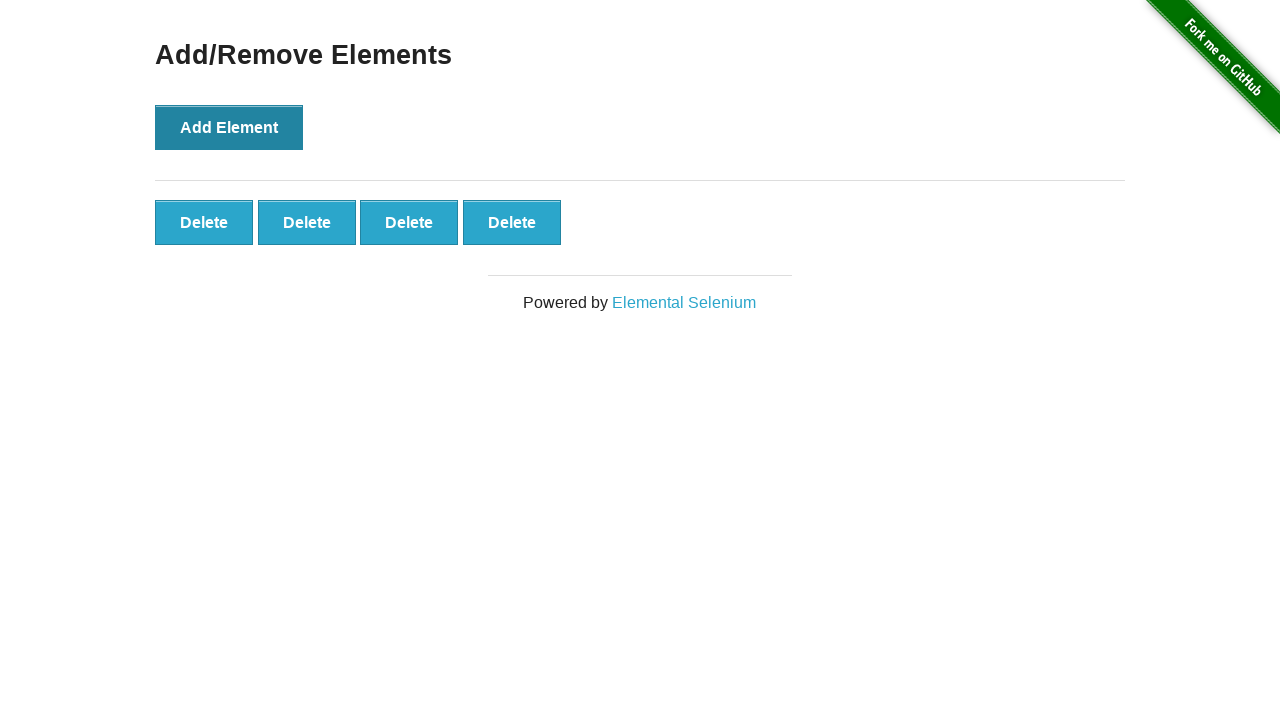

Clicked Add Element button (iteration 5 of 5) at (229, 127) on button[onclick="addElement()"]
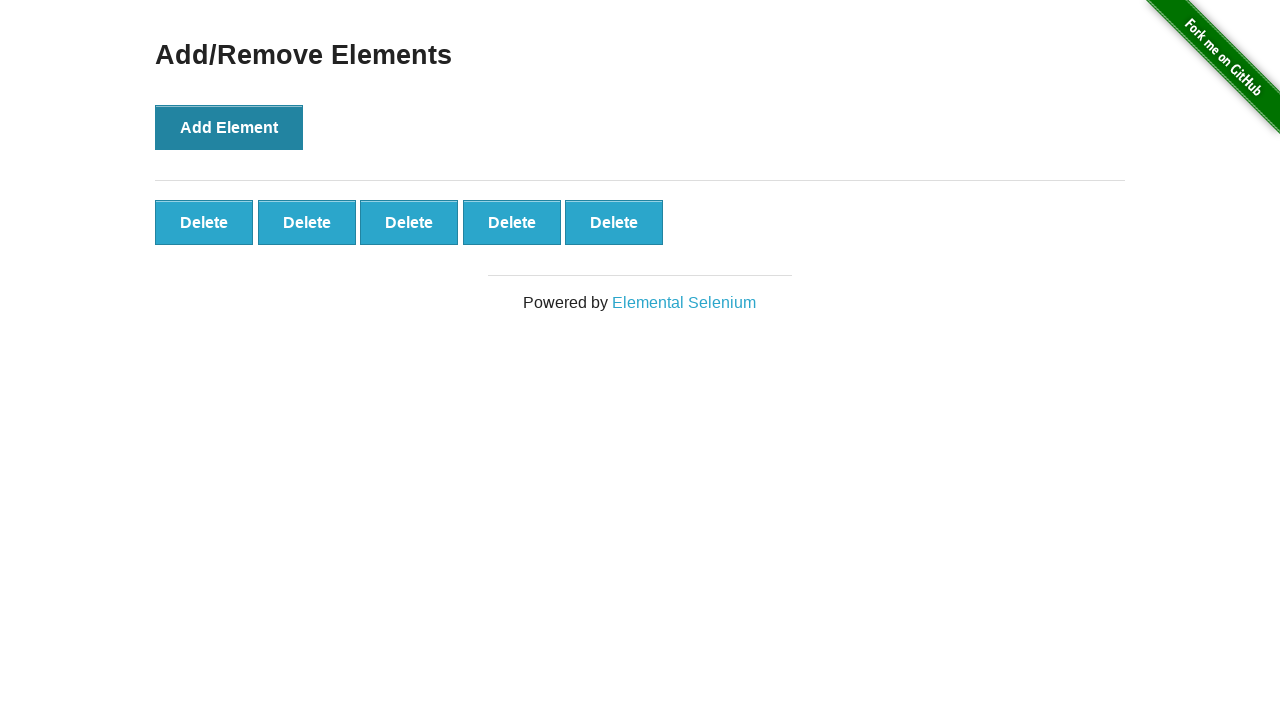

Waited for Delete button to appear
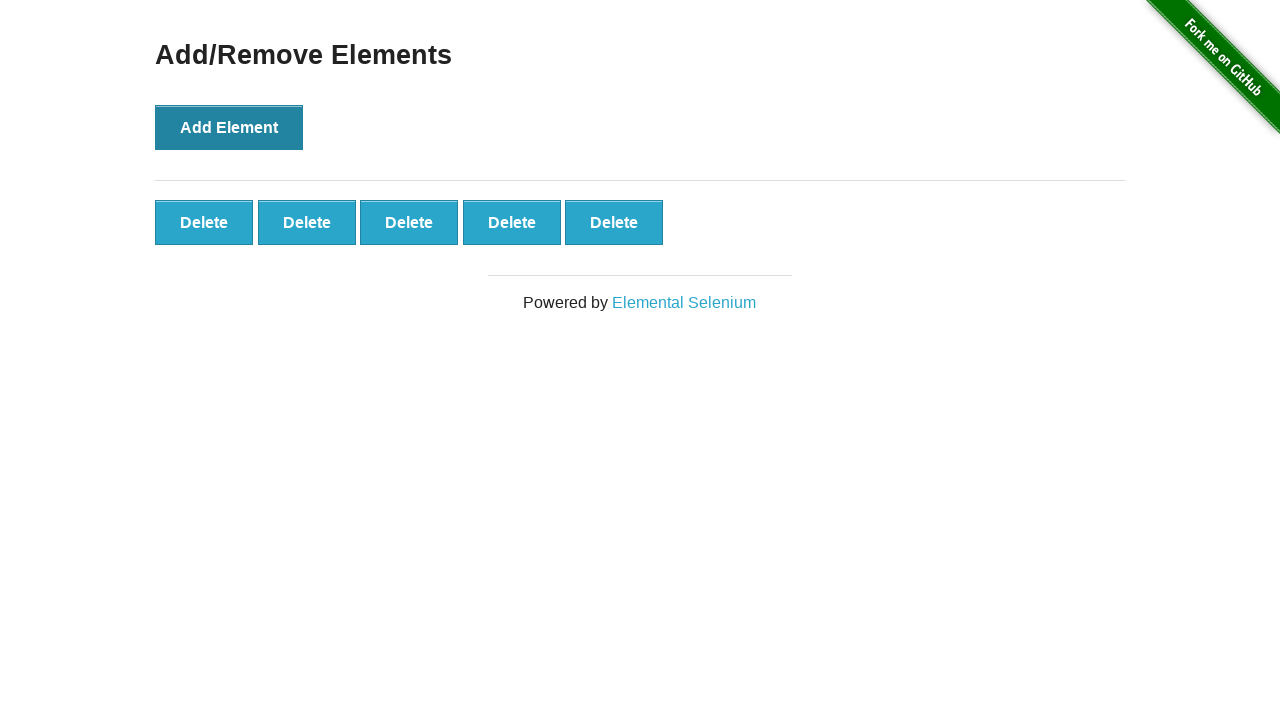

Verified first Delete button is ready
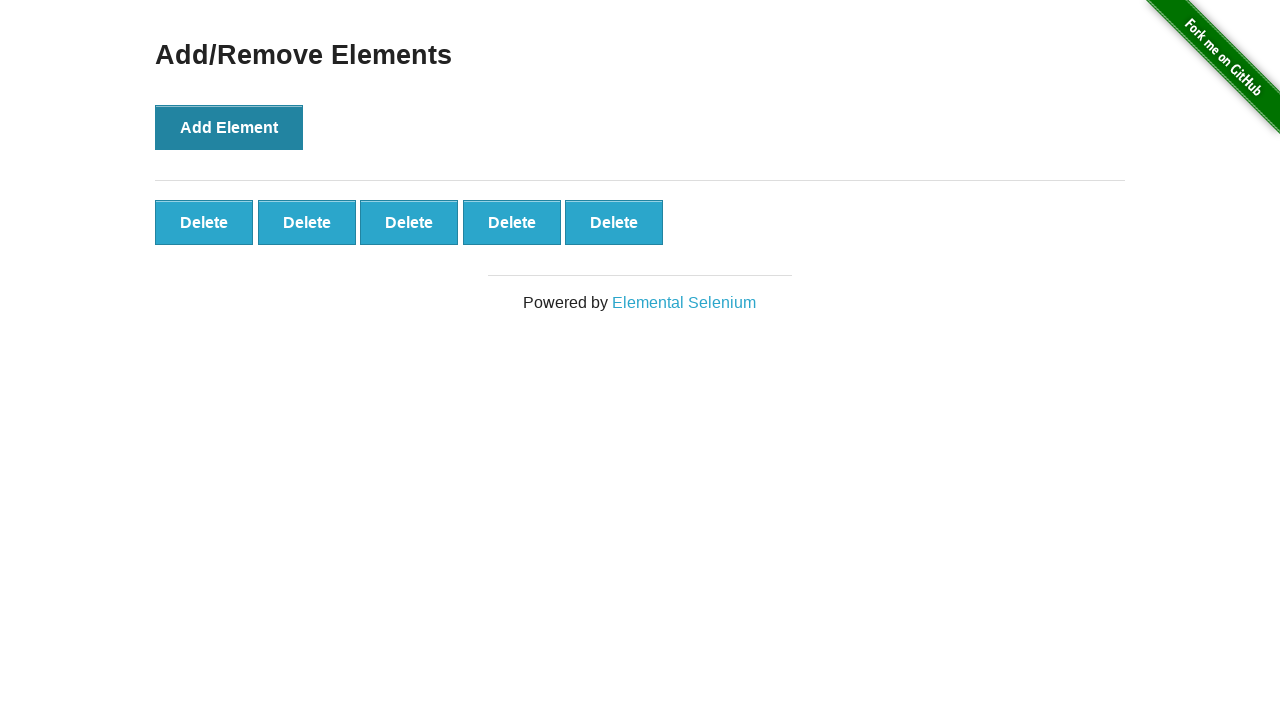

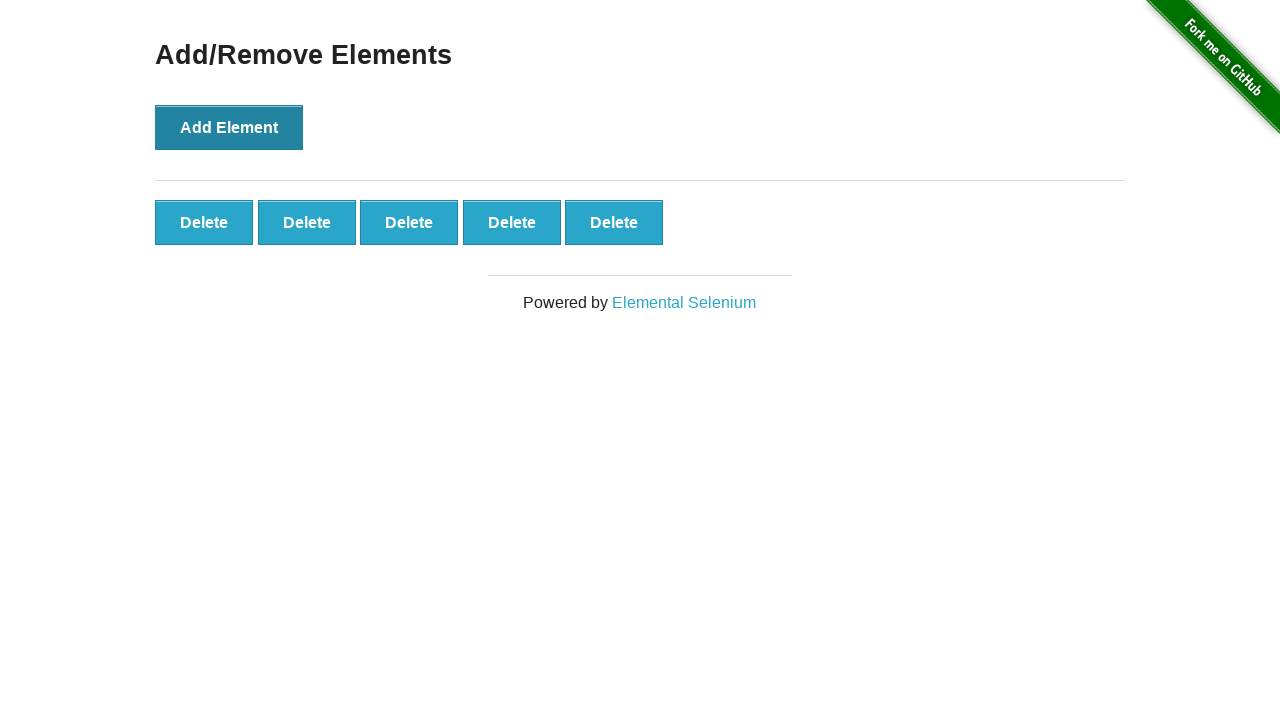